Tests window handling functionality by opening a new window from the parent window, switching to the child window, and filling a form field

Starting URL: https://www.hyrtutorials.com/p/window-handles-practice.html

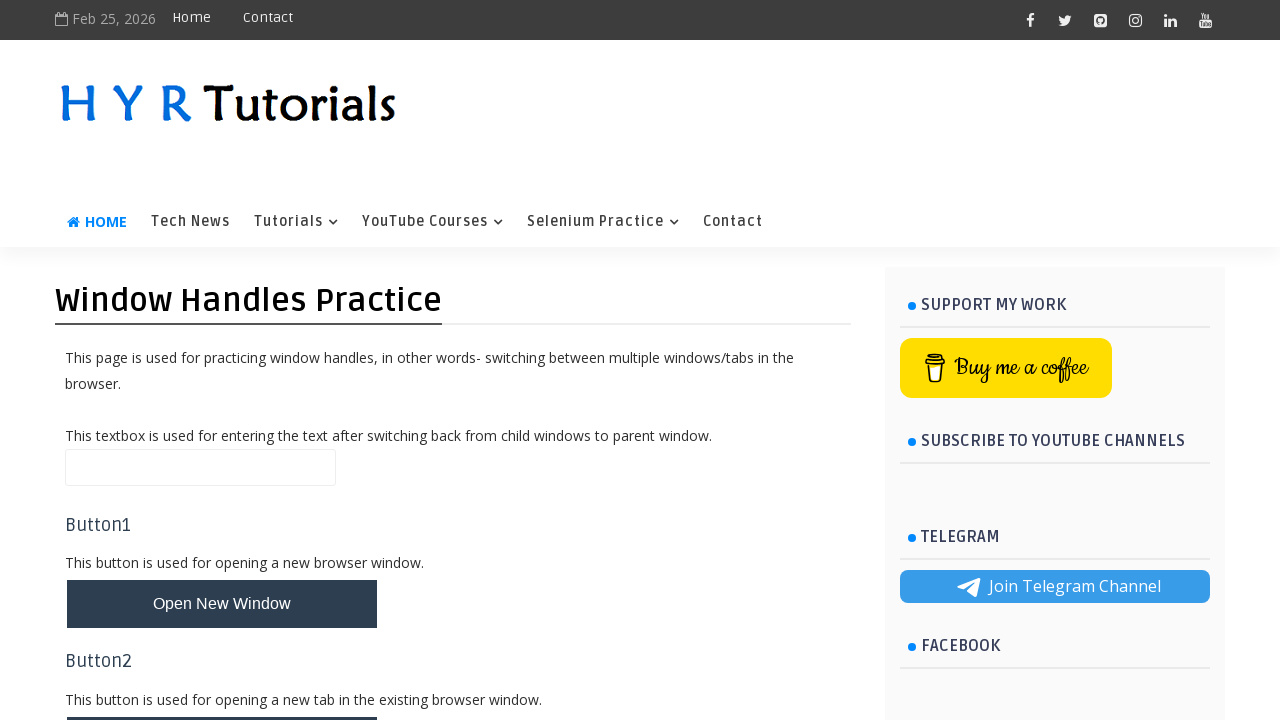

Clicked button to open new window at (222, 604) on #newWindowBtn
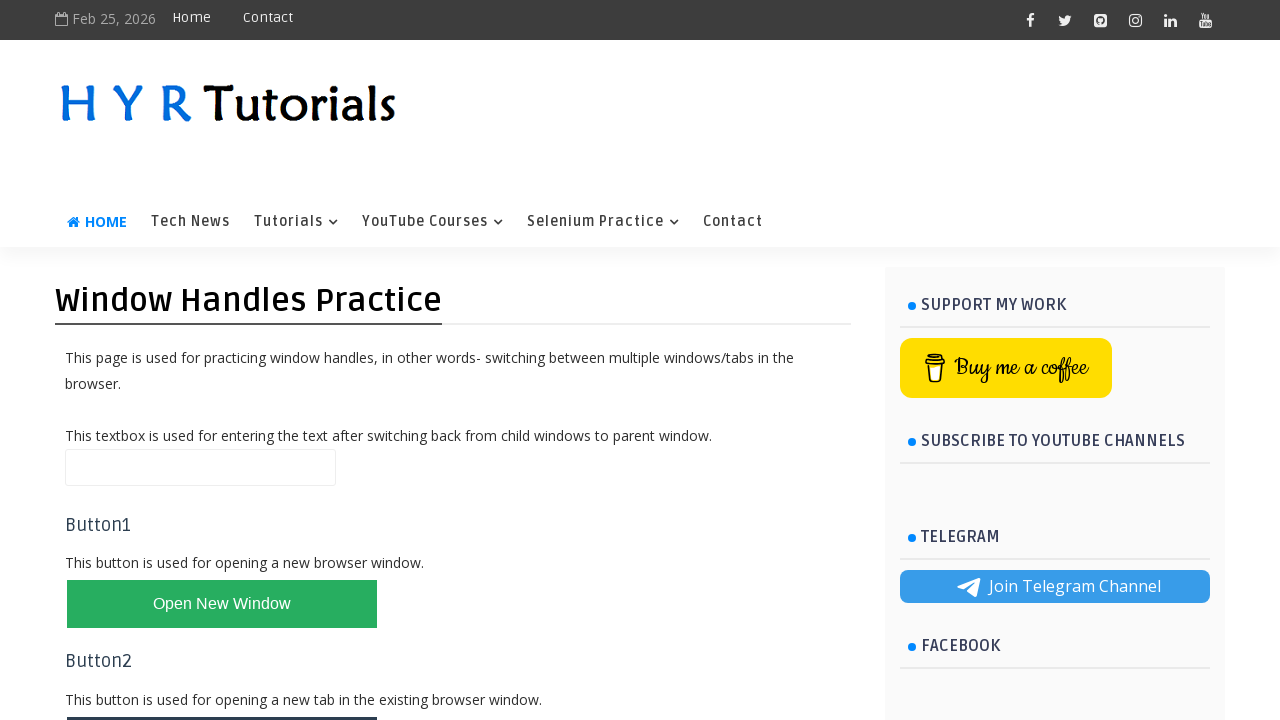

New child window opened and captured
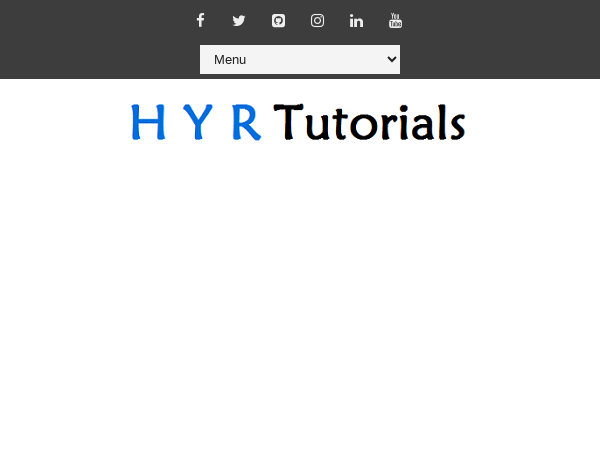

Filled firstName field with 'Pratiksha' in child window on #firstName
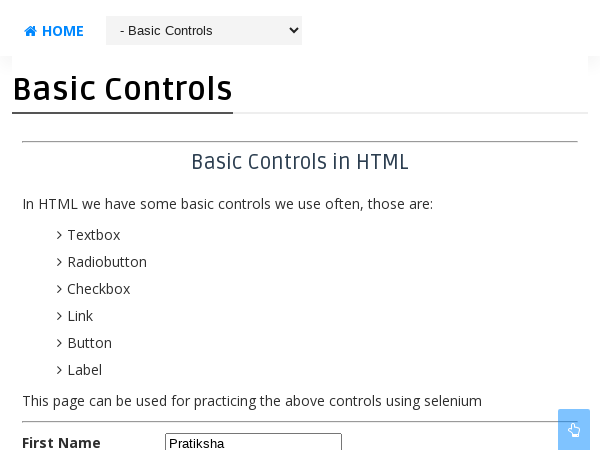

Closed child window
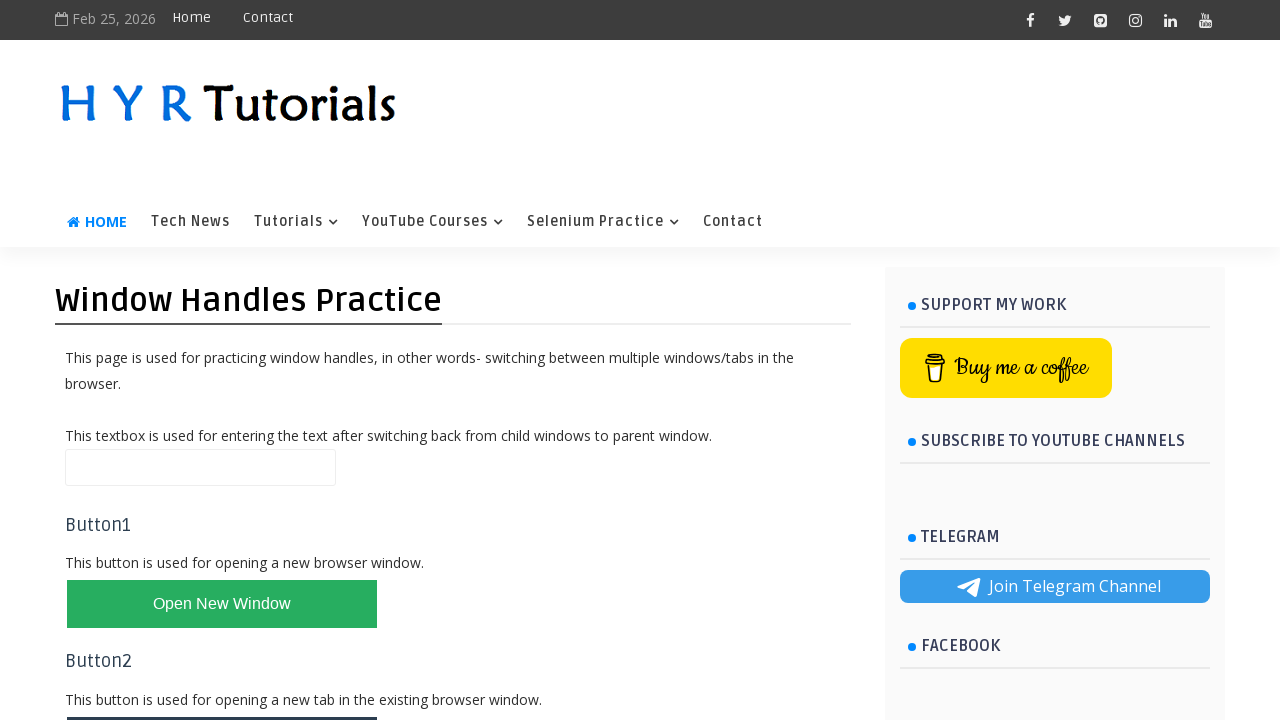

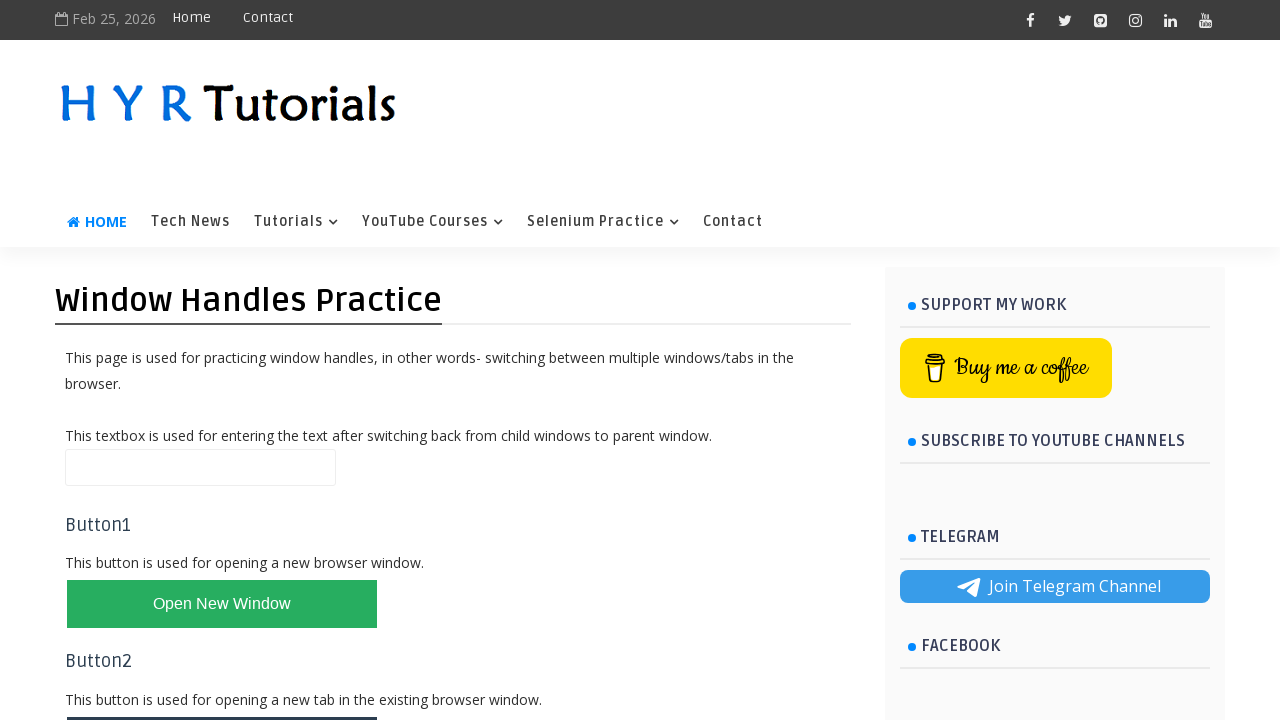